Tests modal dialog functionality by clicking a button to open a modal and then clicking the close button to dismiss it using JavaScript execution

Starting URL: https://formy-project.herokuapp.com/modal

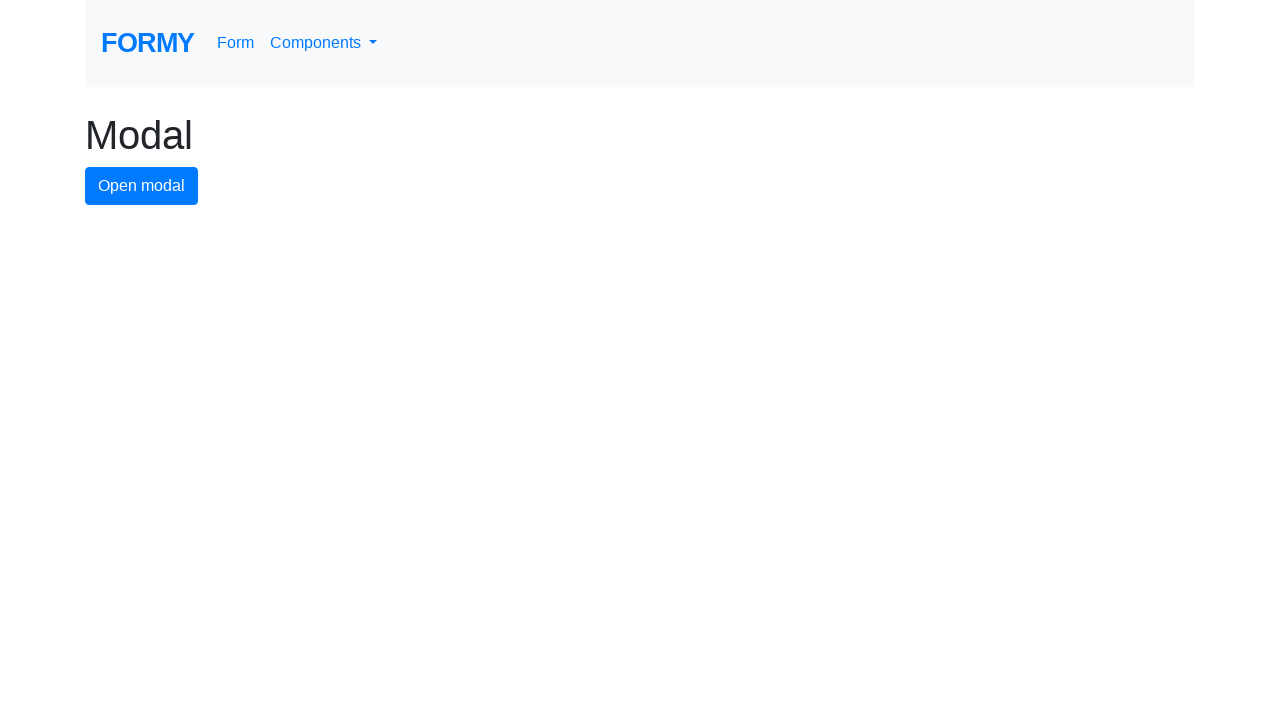

Clicked button to open modal dialog at (142, 186) on #modal-button
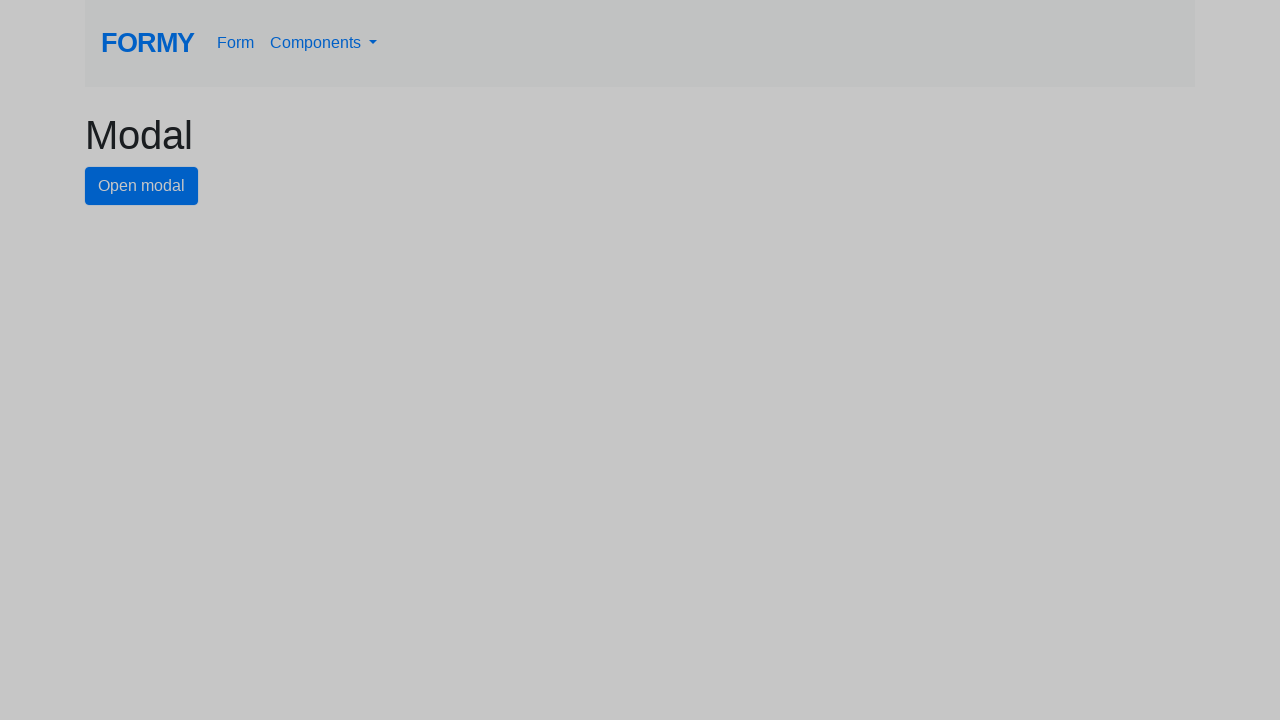

Waited for modal to appear
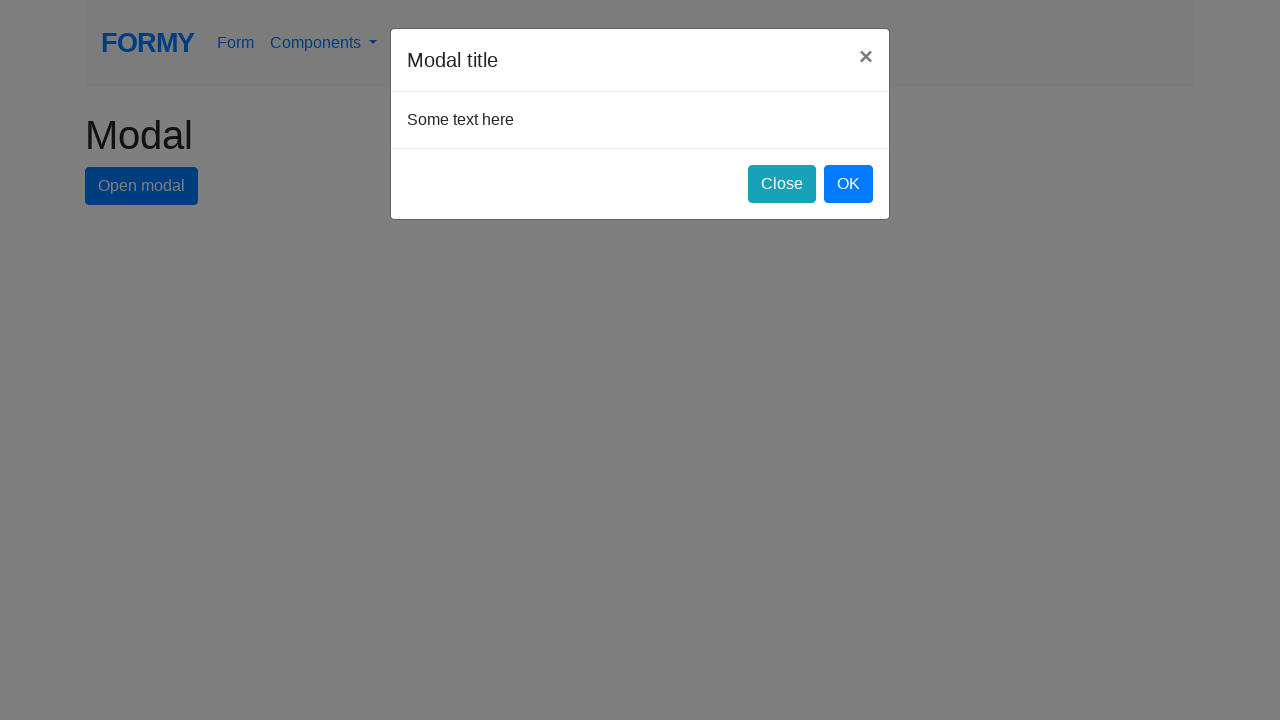

Clicked close button to dismiss modal dialog at (782, 184) on #close-button
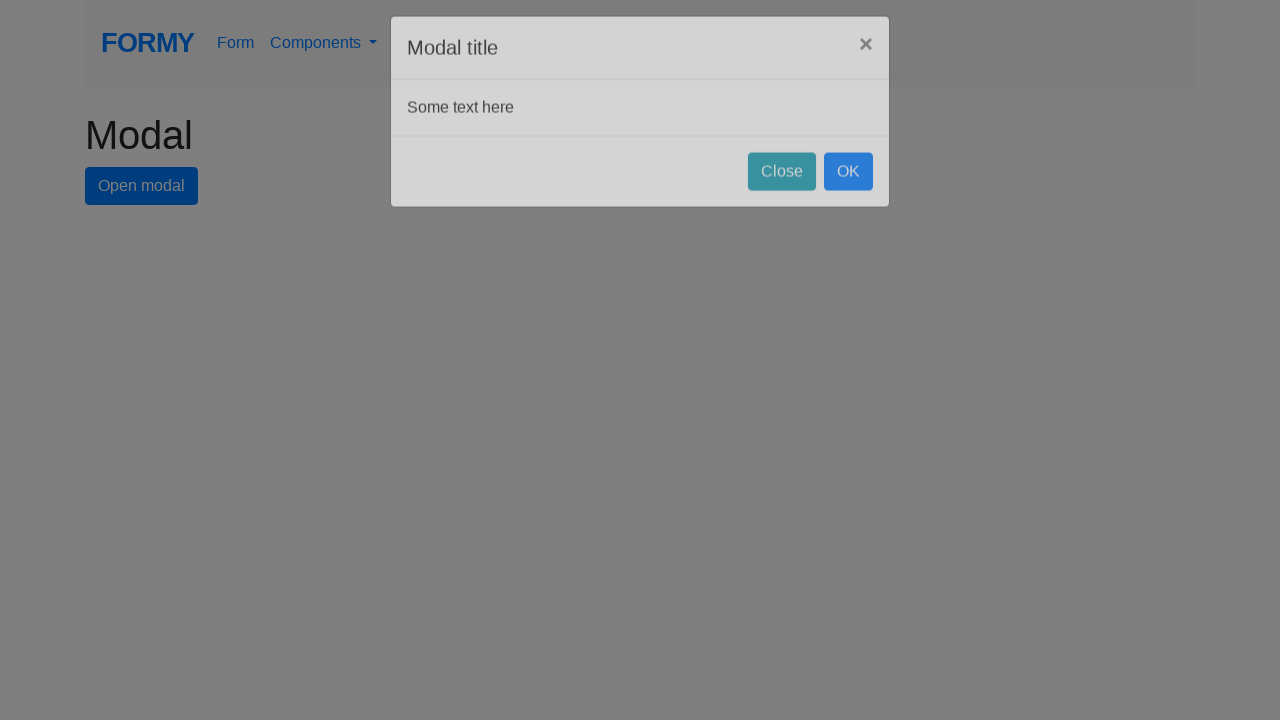

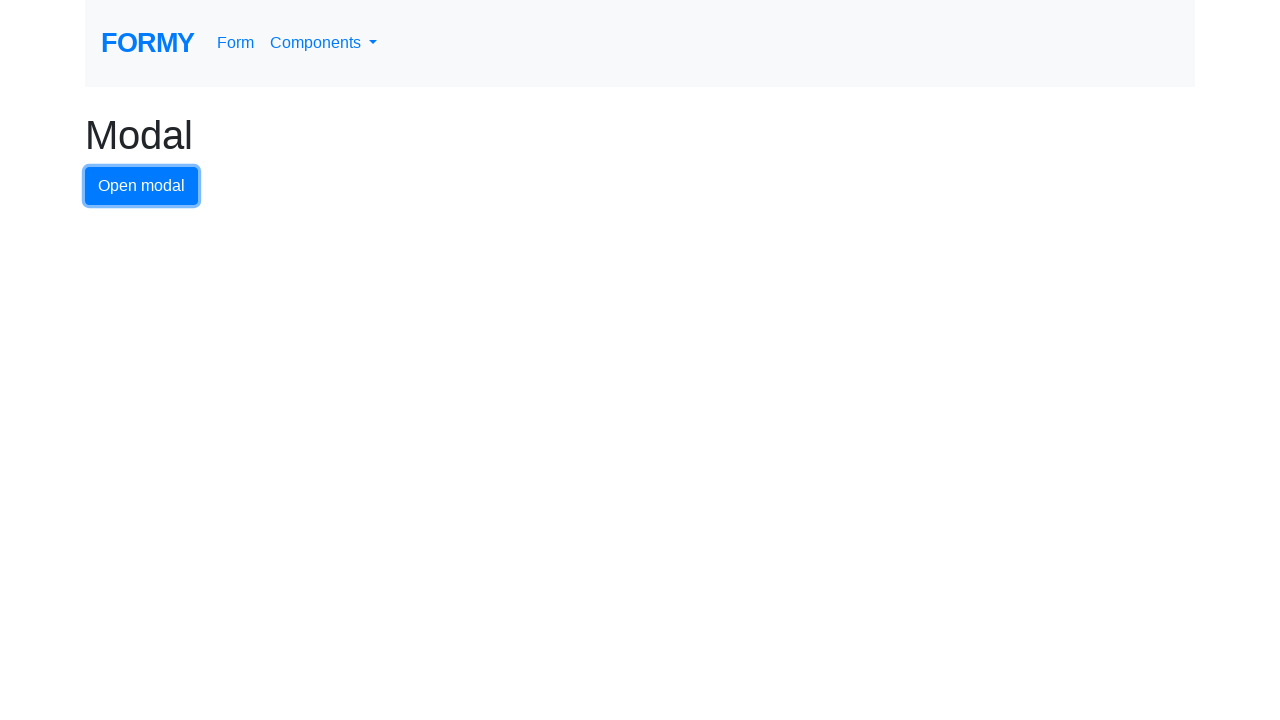